Tests basic accessibility by pressing Tab key to verify keyboard navigation works on the page

Starting URL: https://www.recruter.ai

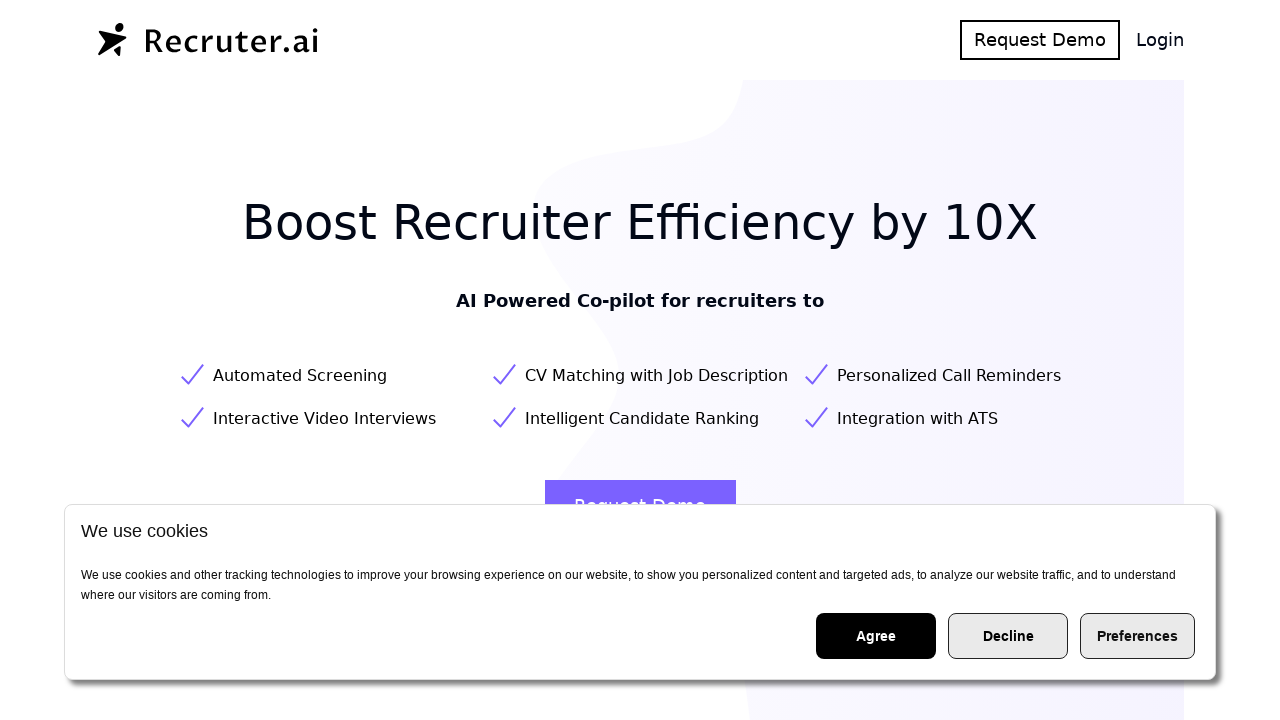

Pressed Tab key to test keyboard navigation
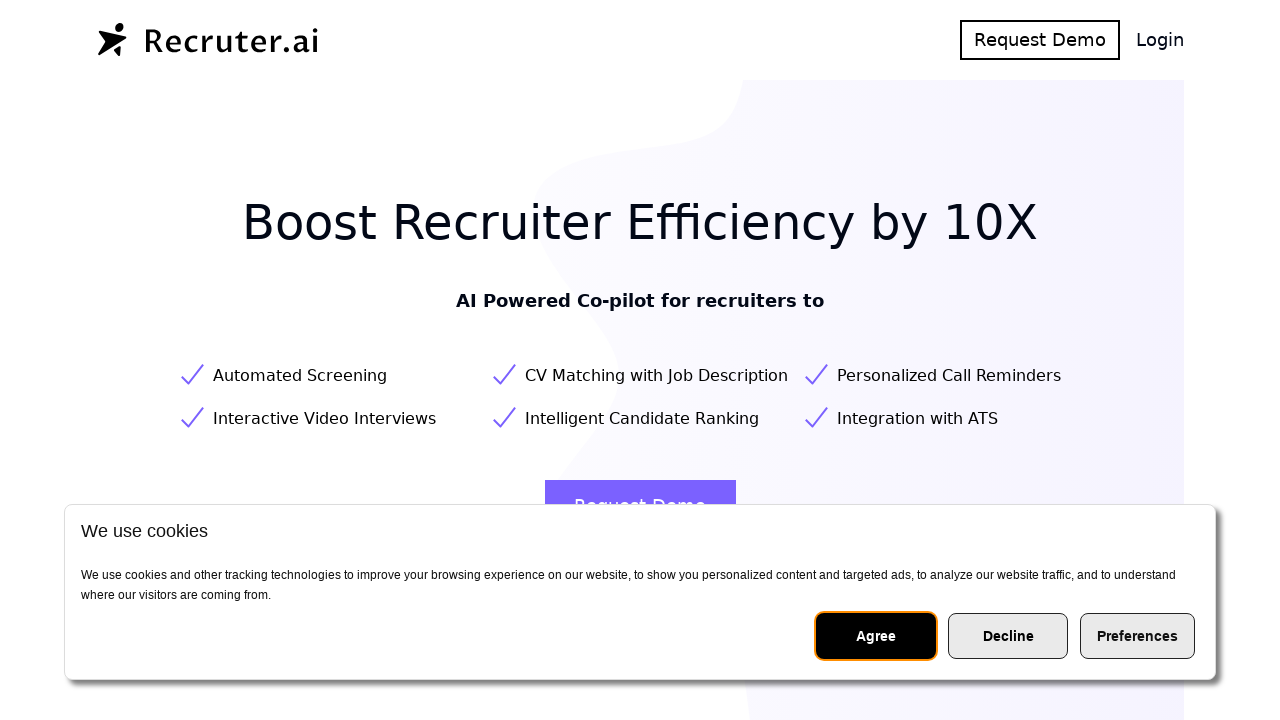

Verified page body remains visible after tab navigation
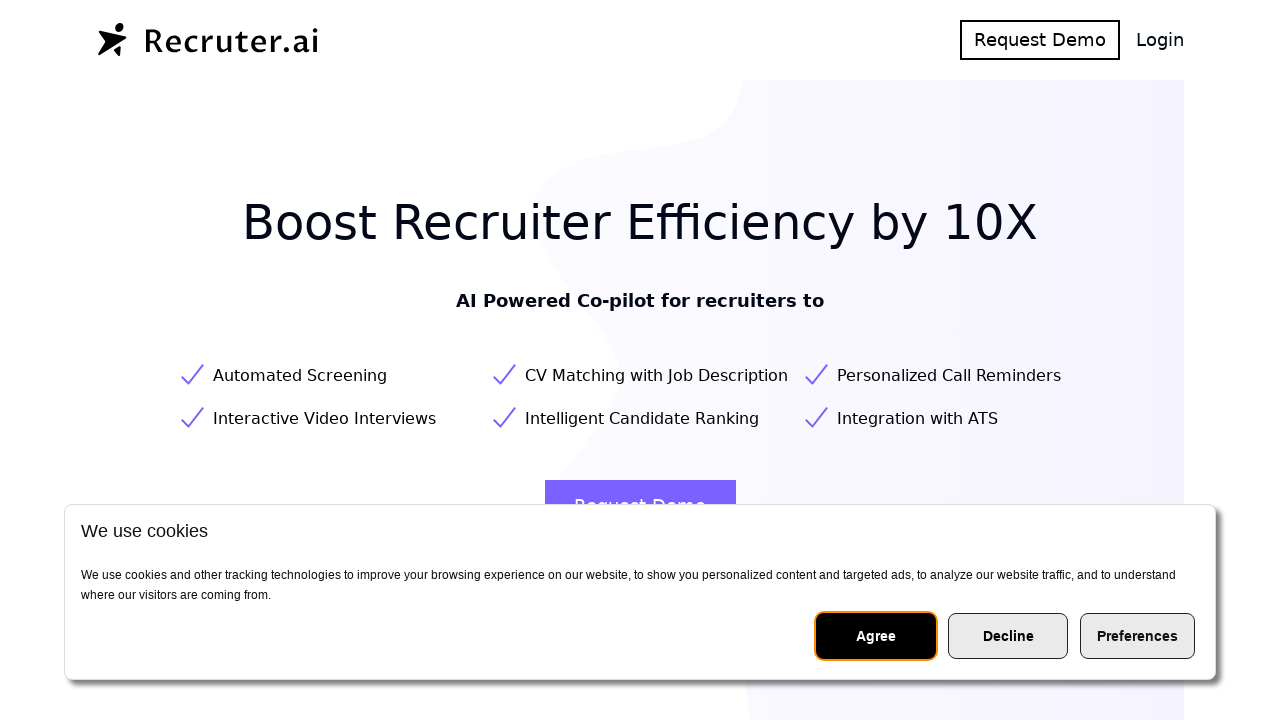

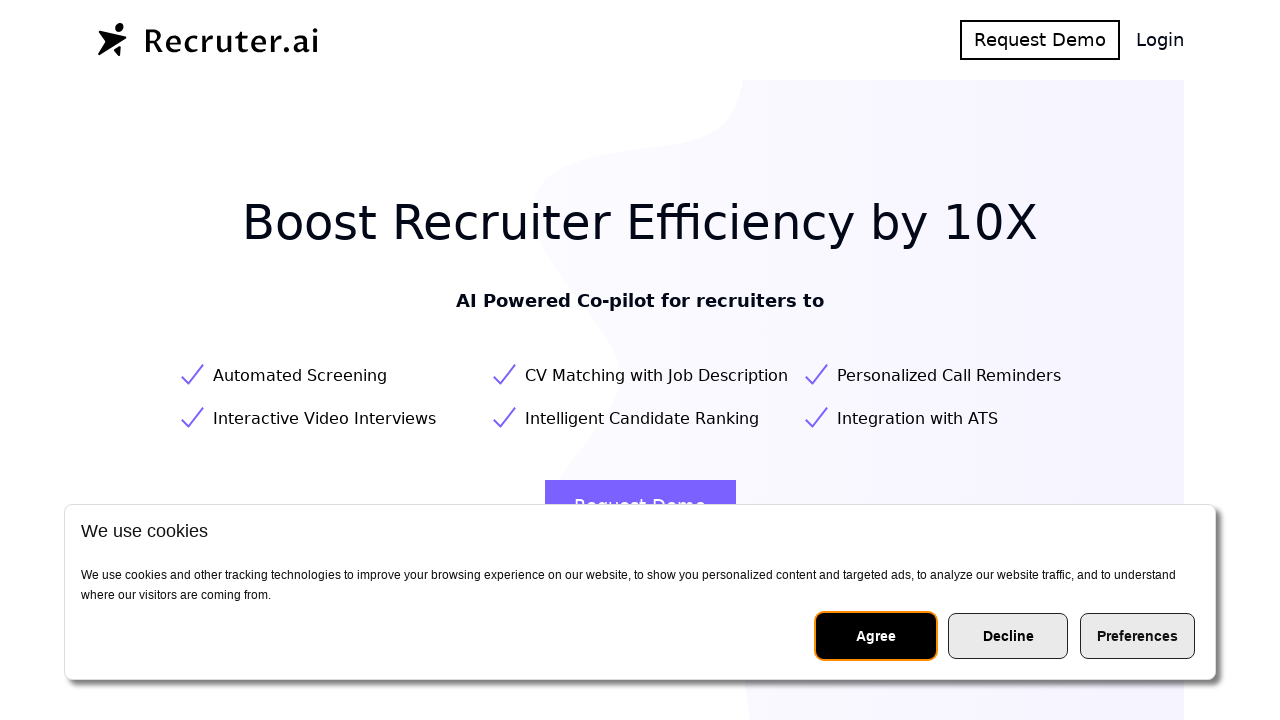